Tests pressing the SPACE key on an input element and verifies the page displays the correct key was pressed

Starting URL: http://the-internet.herokuapp.com/key_presses

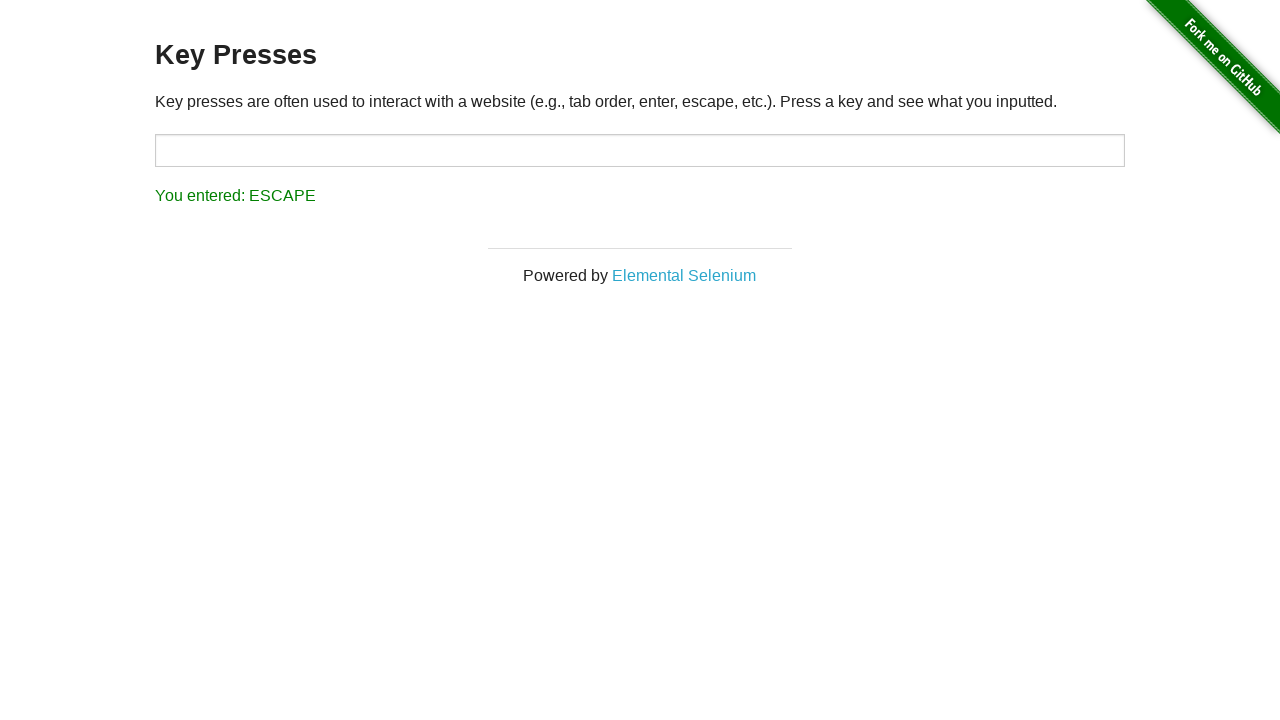

Pressed SPACE key on target input element on #target
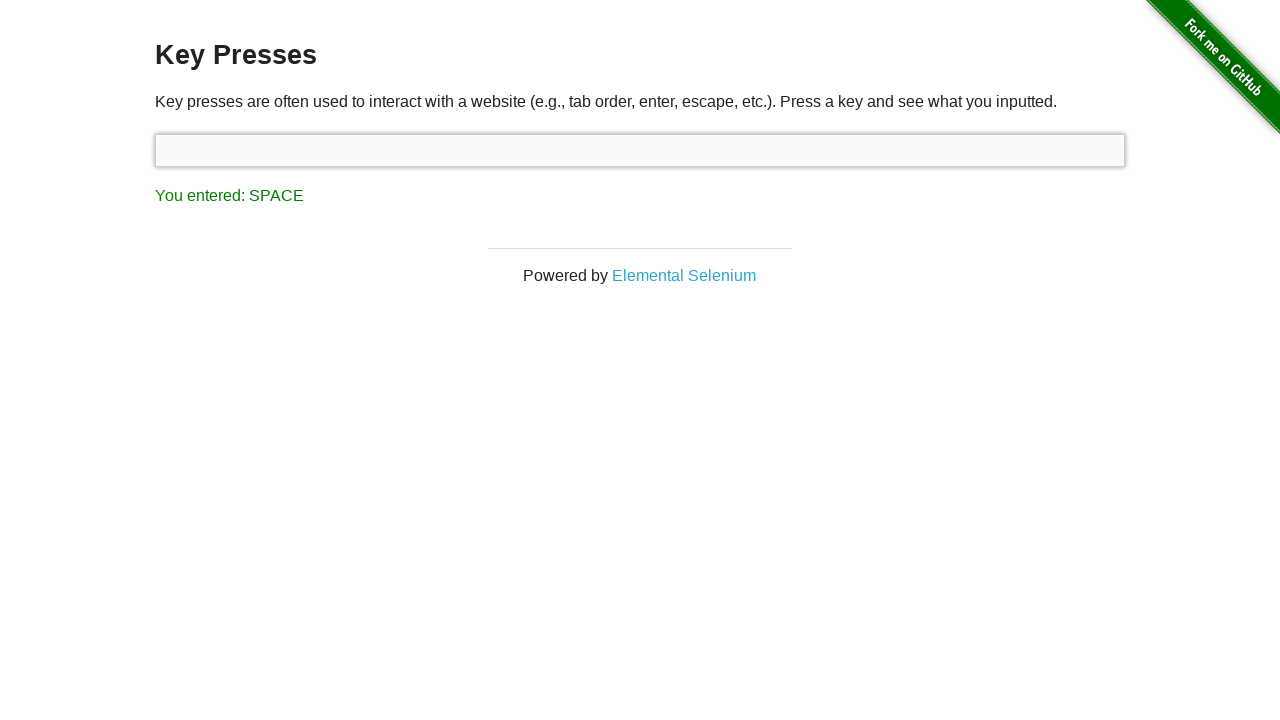

Result element loaded after pressing SPACE key
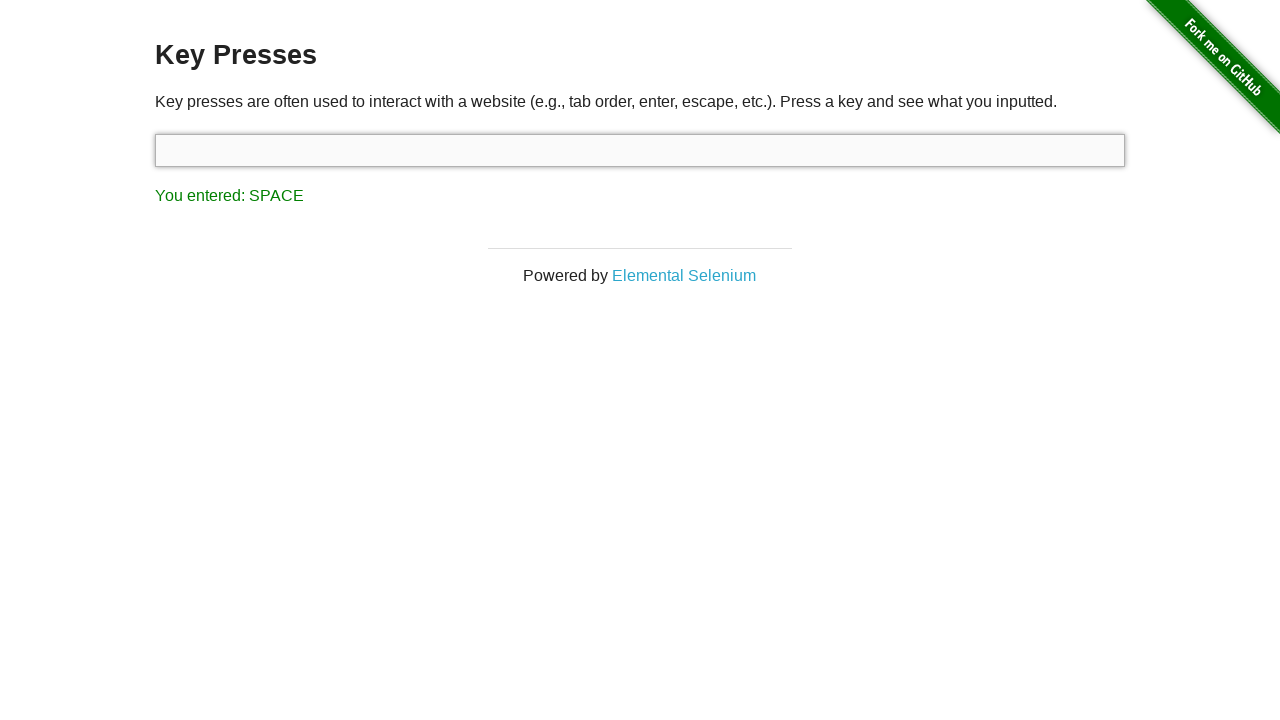

Retrieved result text content
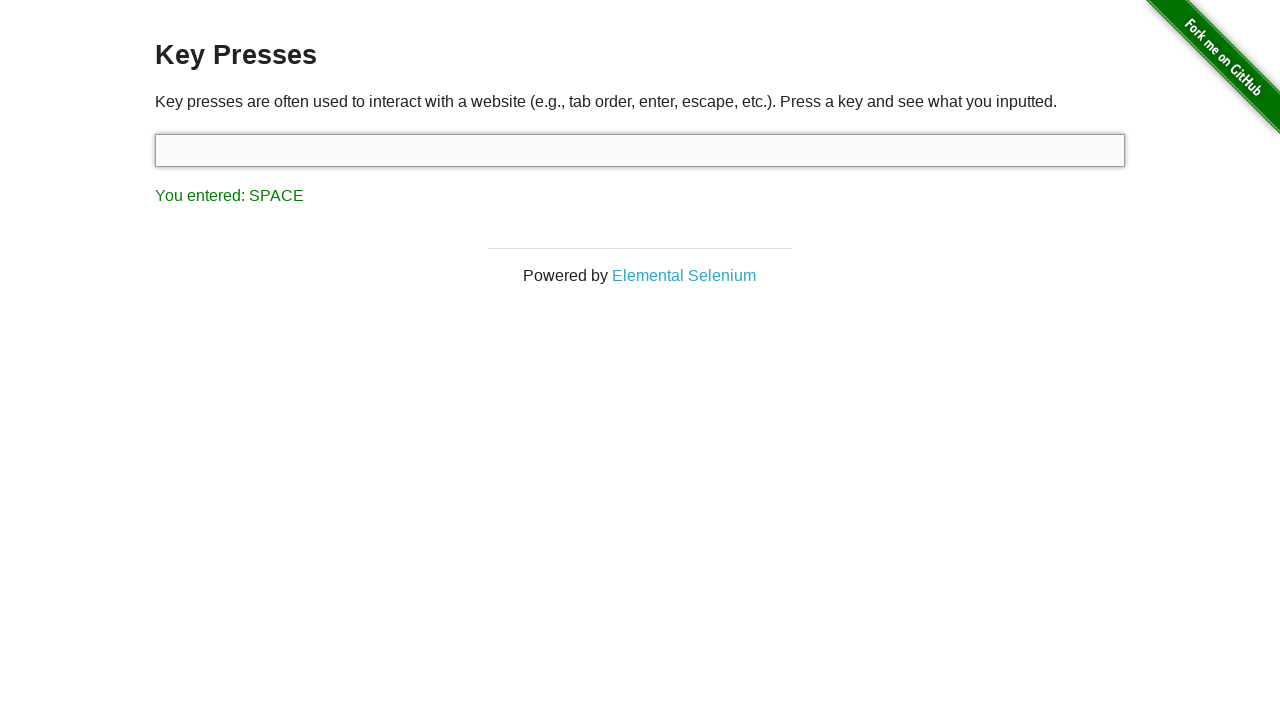

Verified that page displays 'You entered: SPACE'
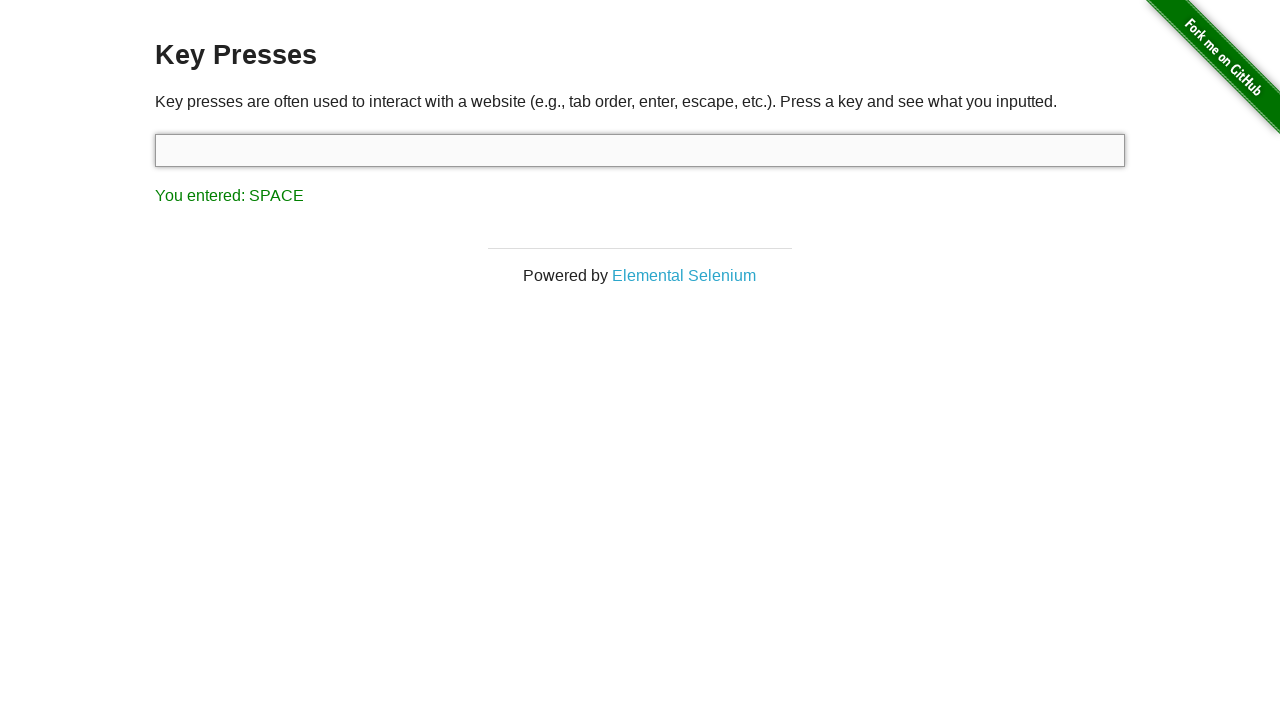

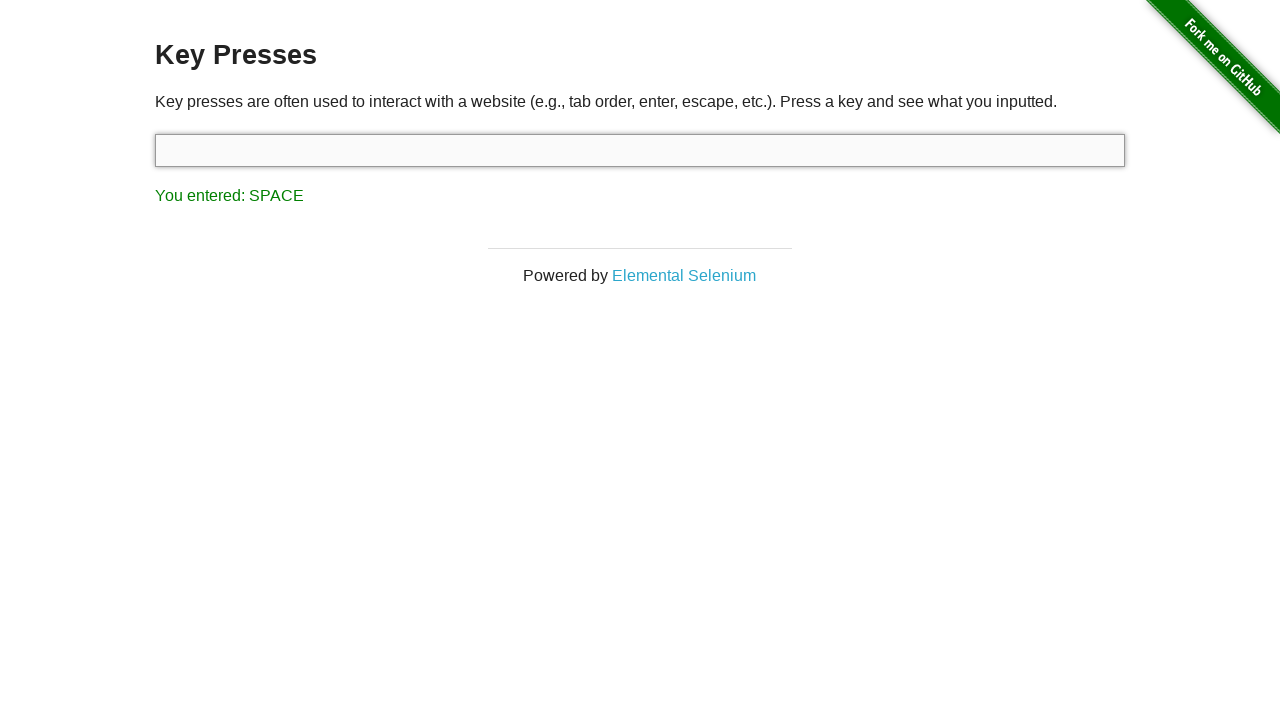